Tests scrolling functionality by scrolling down to the "CYDEO" link at the bottom of a large page, then scrolling back up to the "Home" link at the top.

Starting URL: https://practice.cydeo.com/large

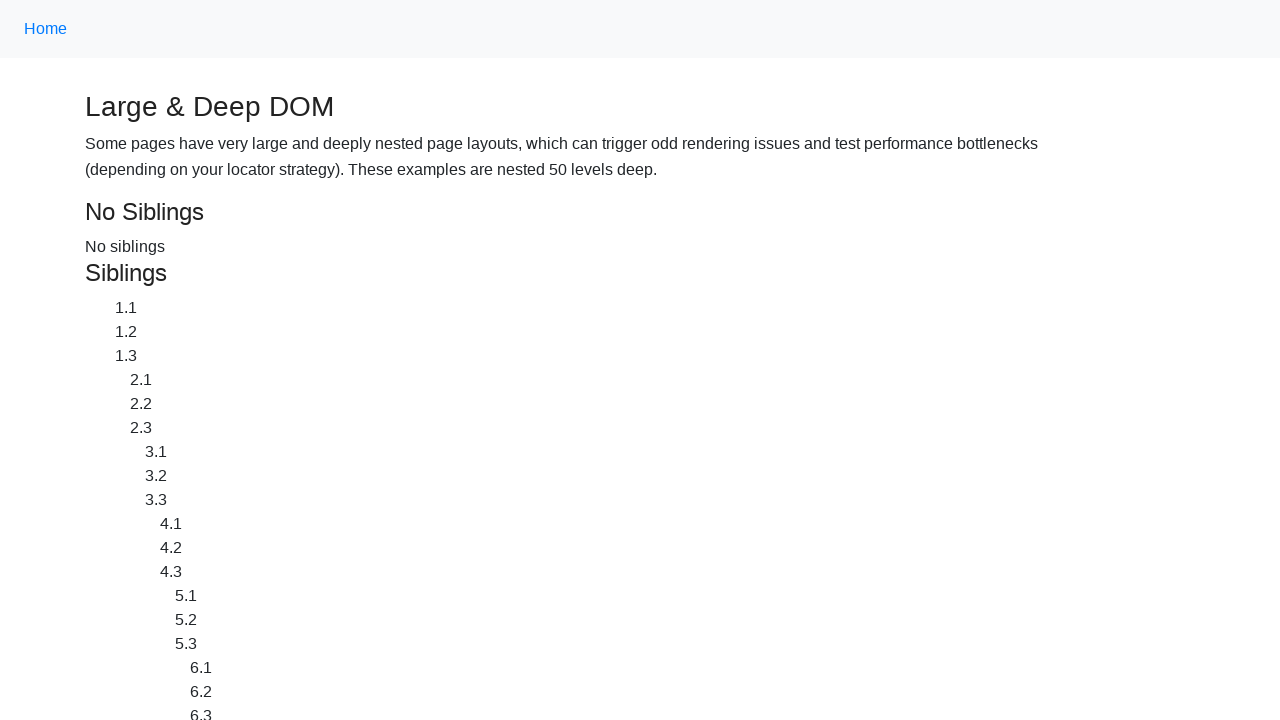

Located the CYDEO link element
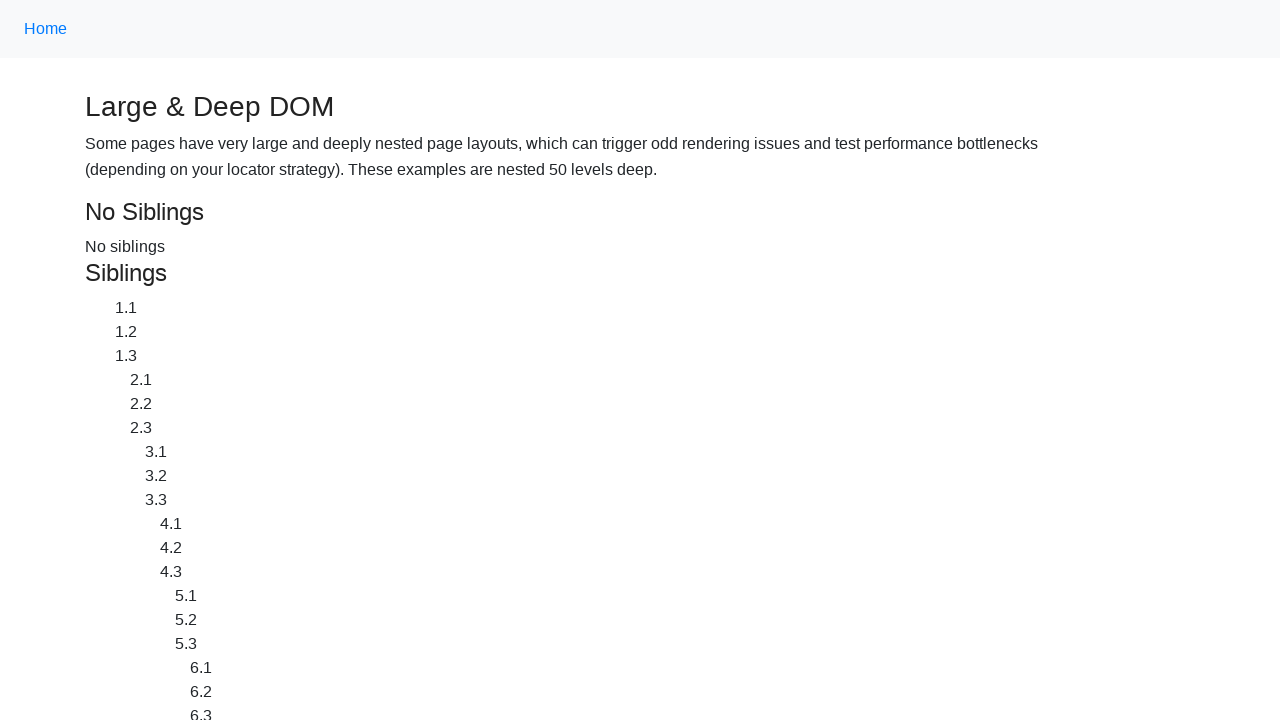

Scrolled down to CYDEO link at the bottom of the page
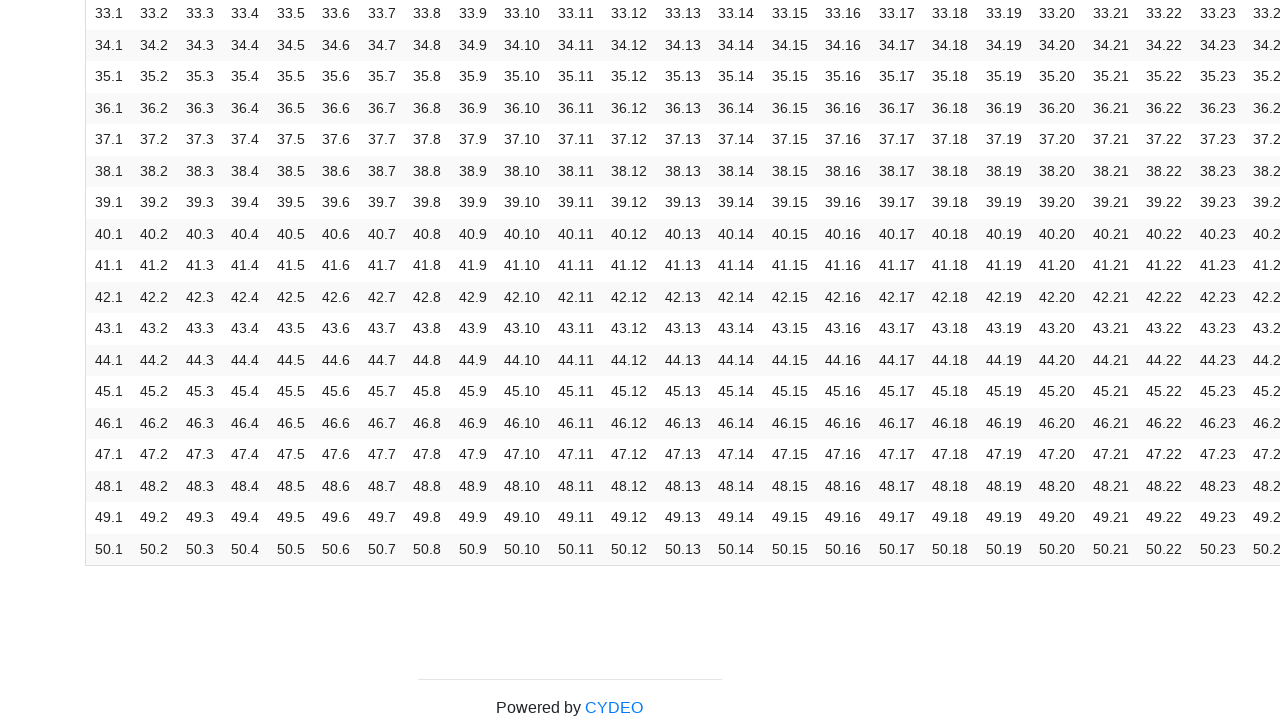

Waited 2 seconds to observe the scroll
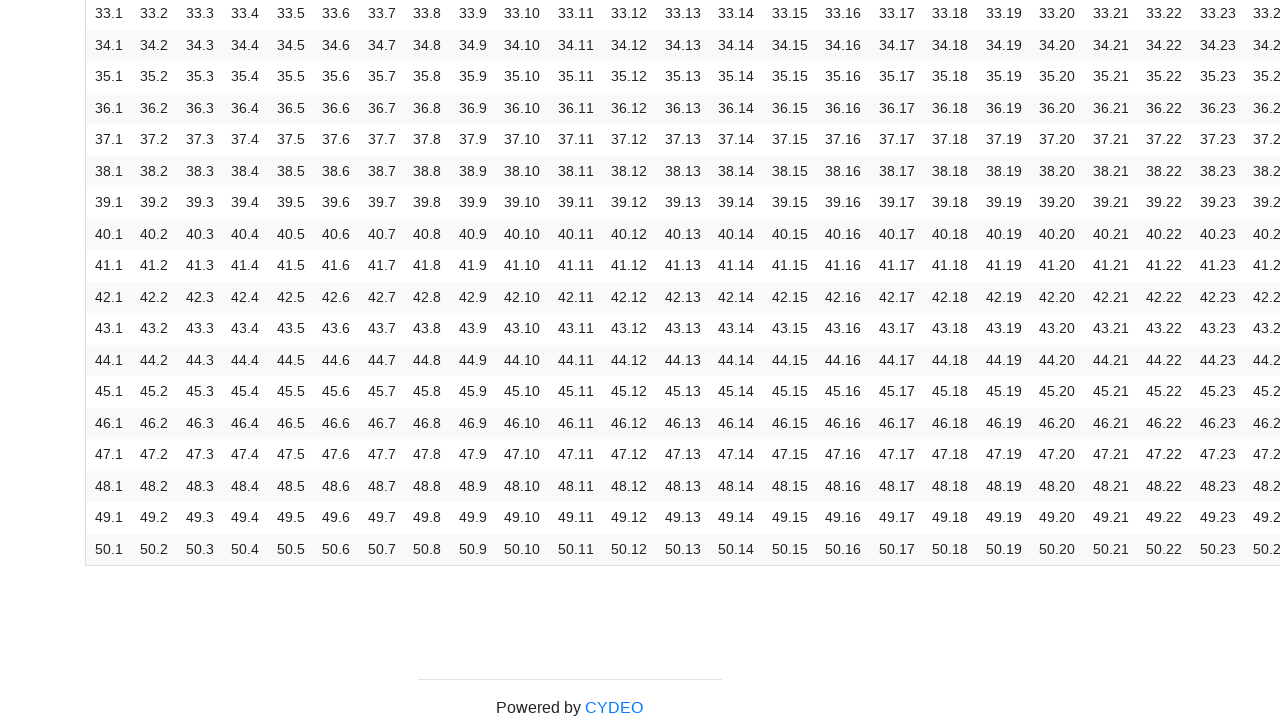

Located the Home link element
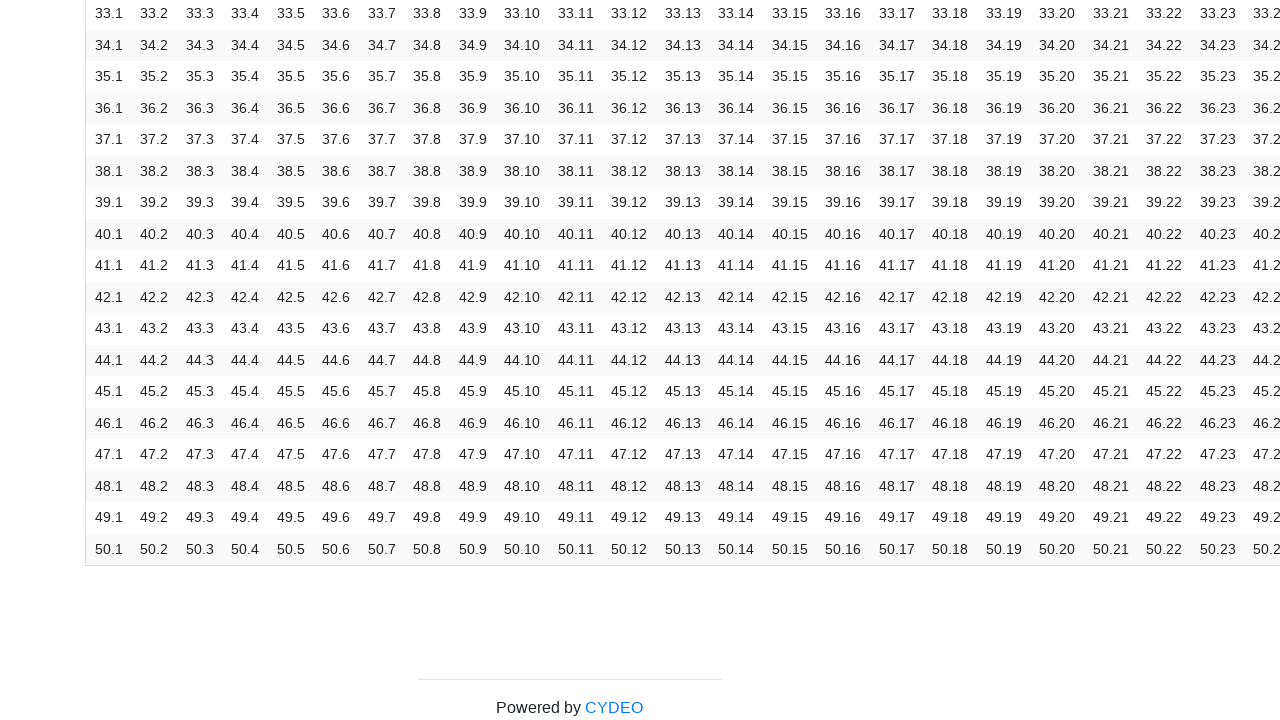

Scrolled up to Home link at the top of the page
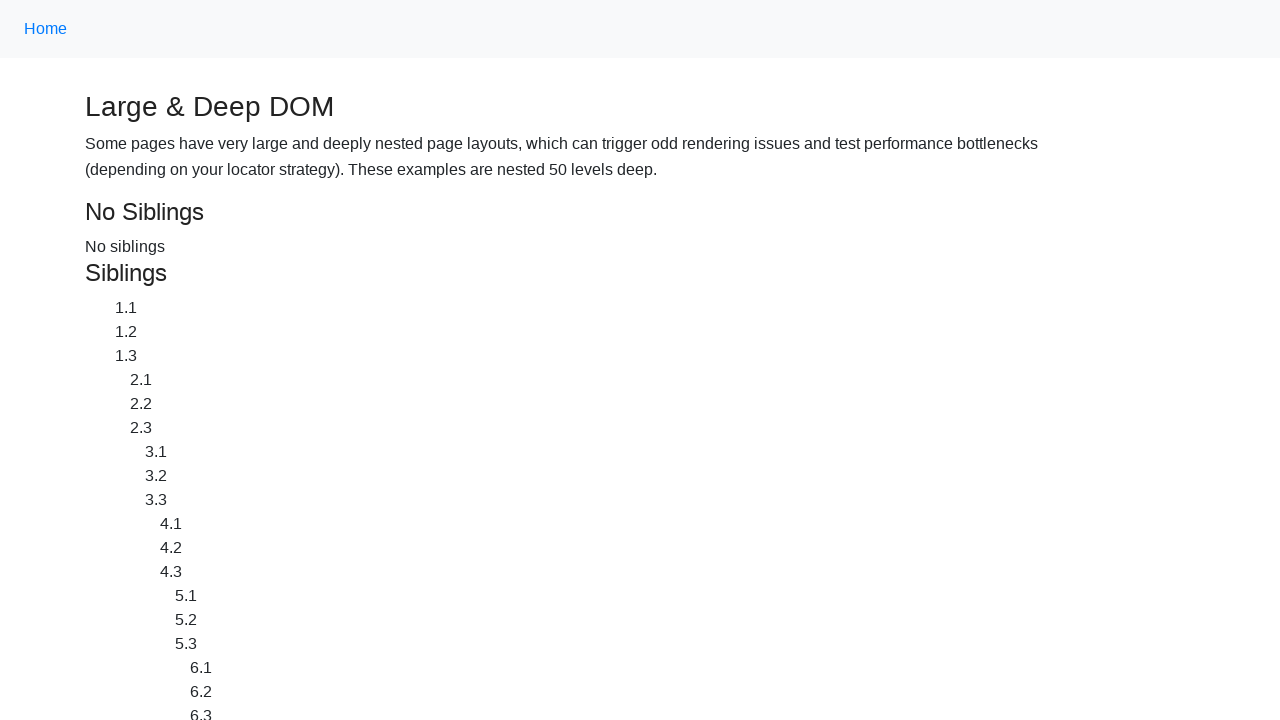

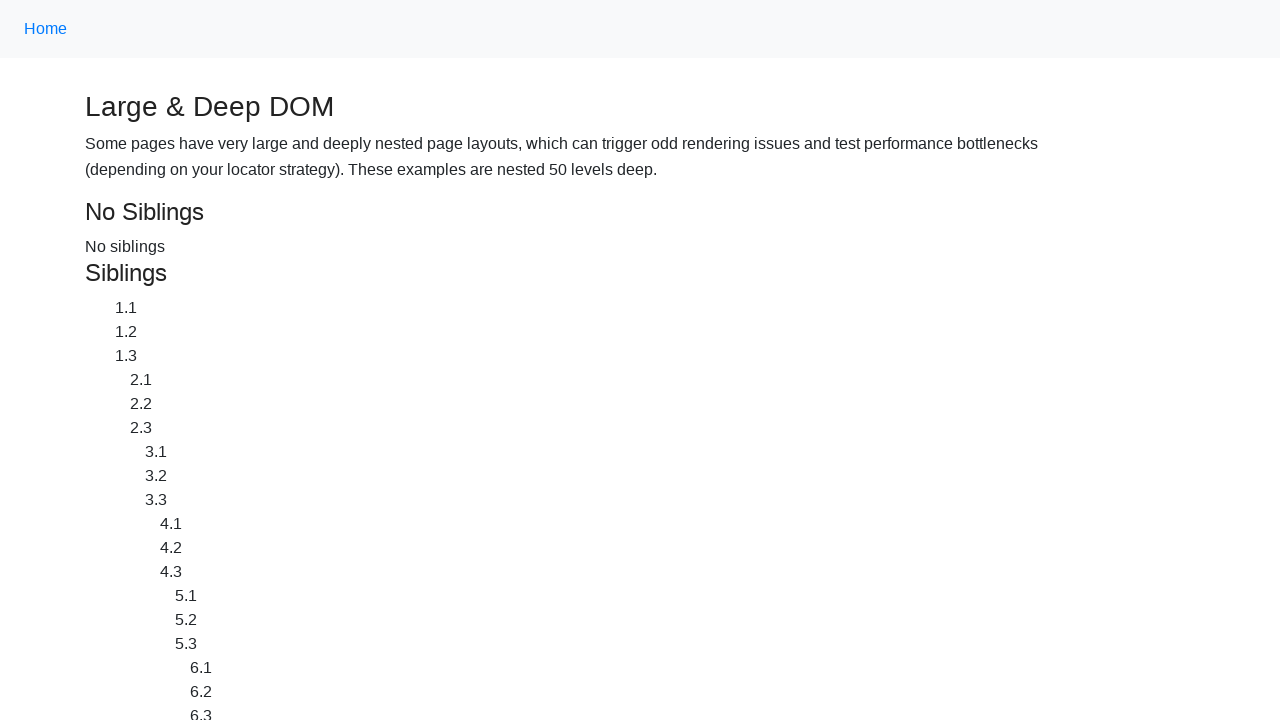